Opens the sign-in page and validates that the Remember Me checkbox is checked by default

Starting URL: https://test.my-fork.com/

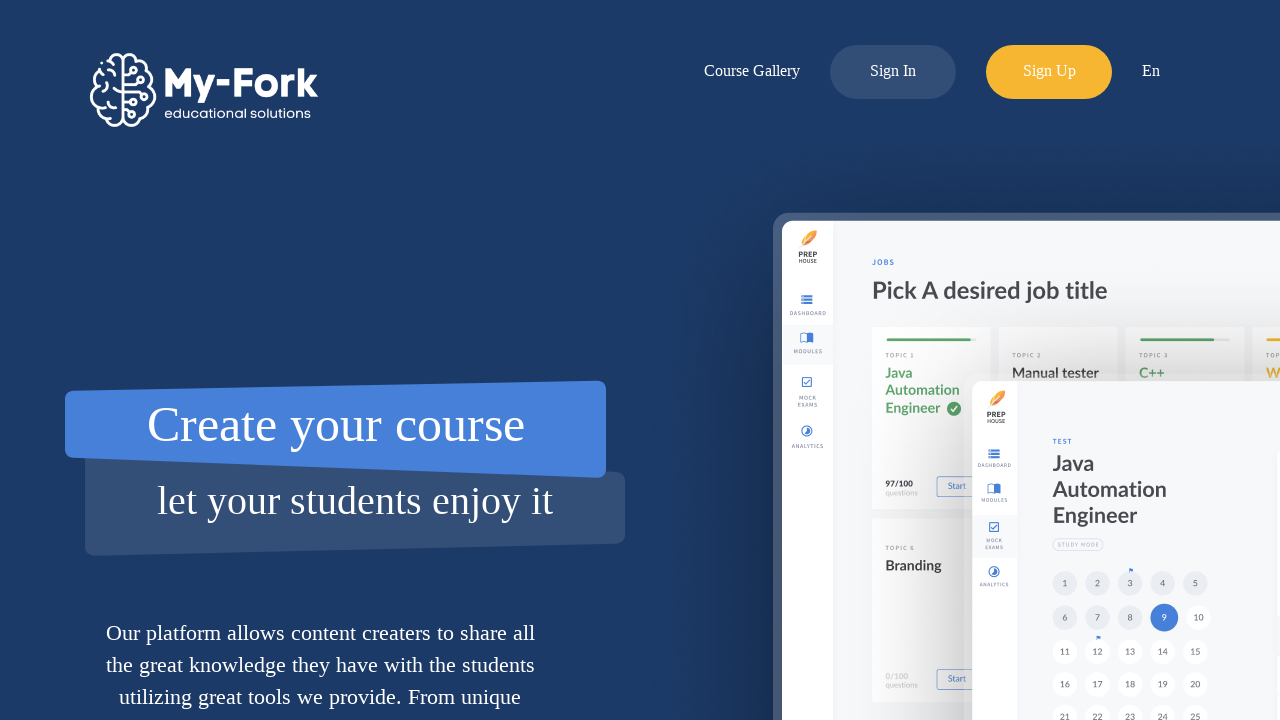

Navigated to sign-in page at https://test.my-fork.com/
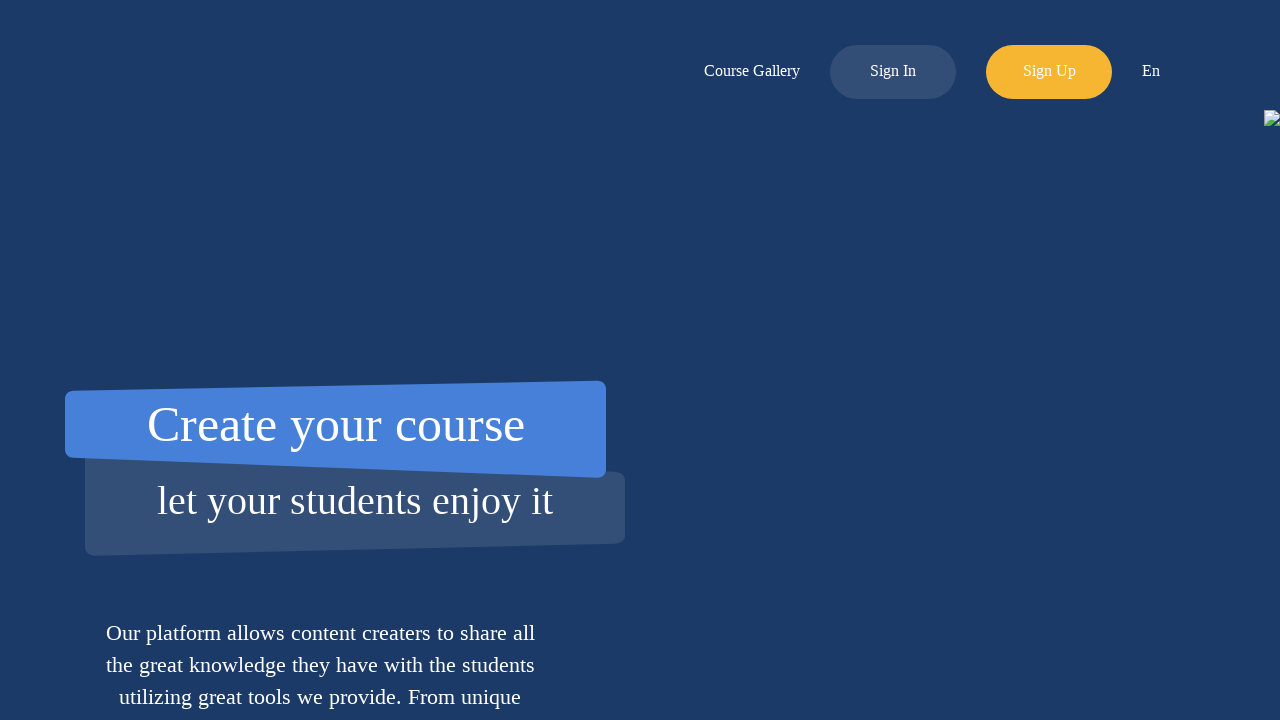

Clicked the Sign In button at (893, 72) on xpath=//div[@id='log-in-button']/..
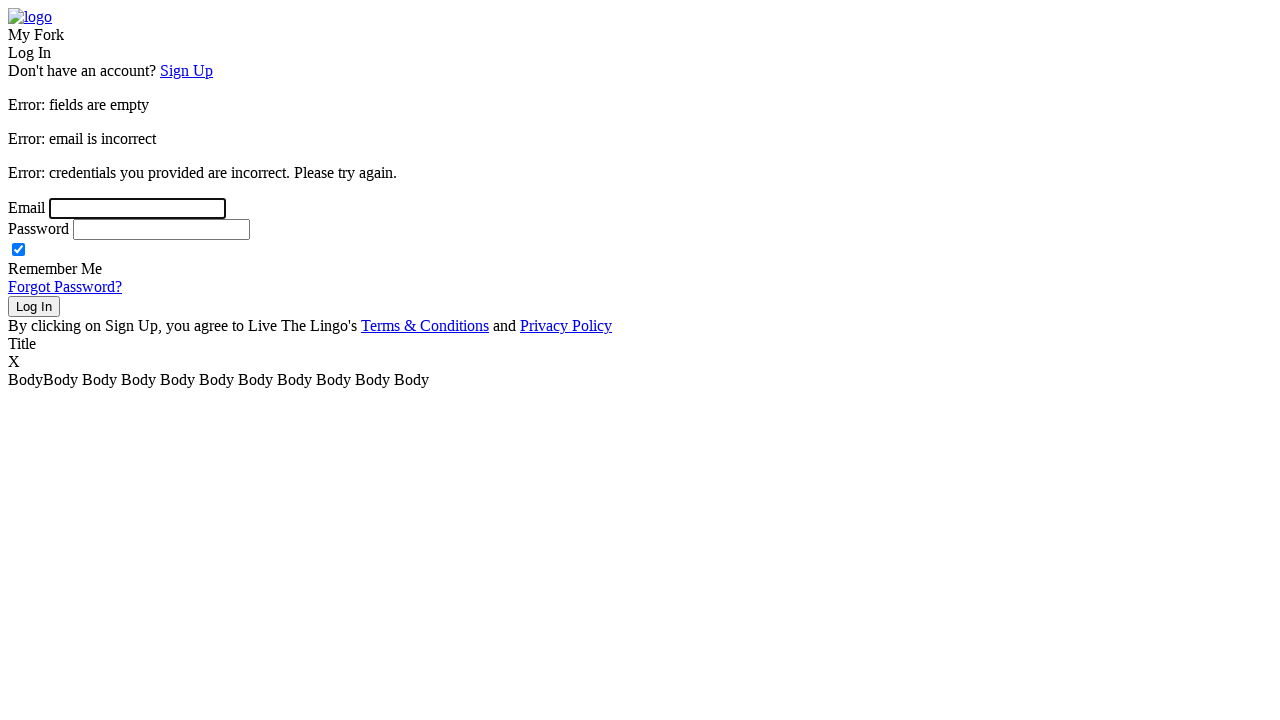

Remember Me checkbox element loaded
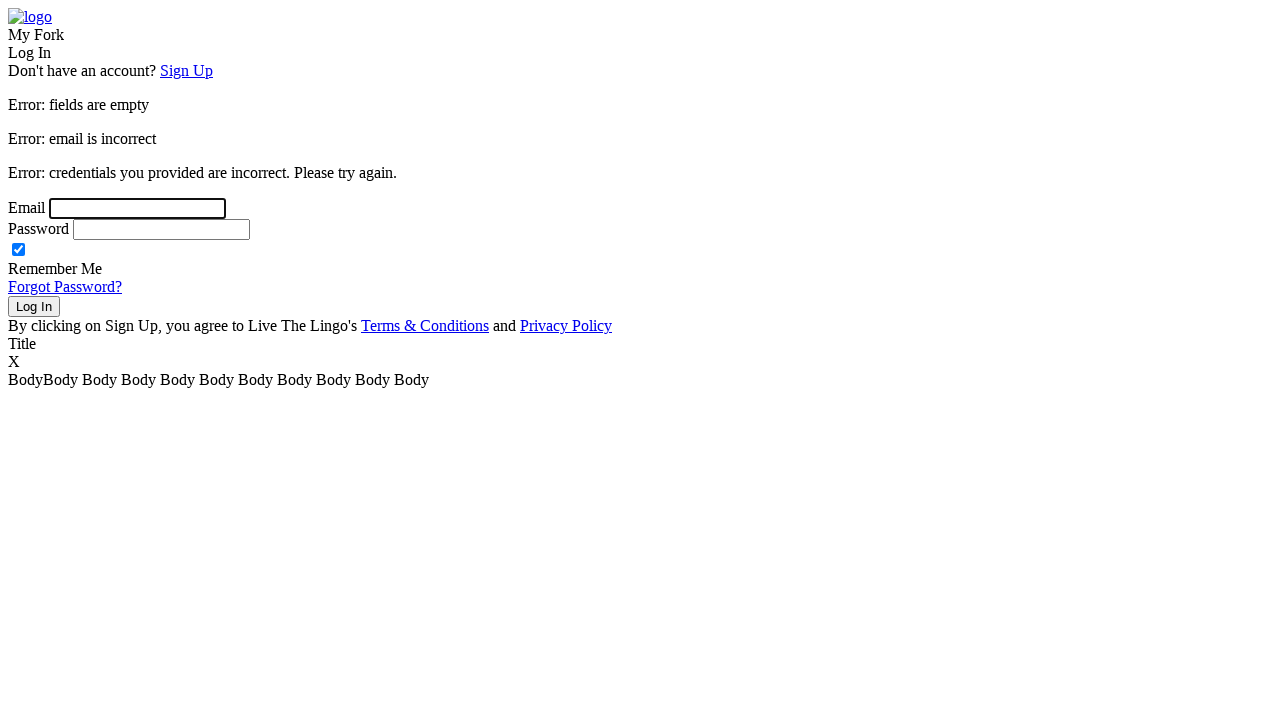

Checked state of Remember Me checkbox retrieved
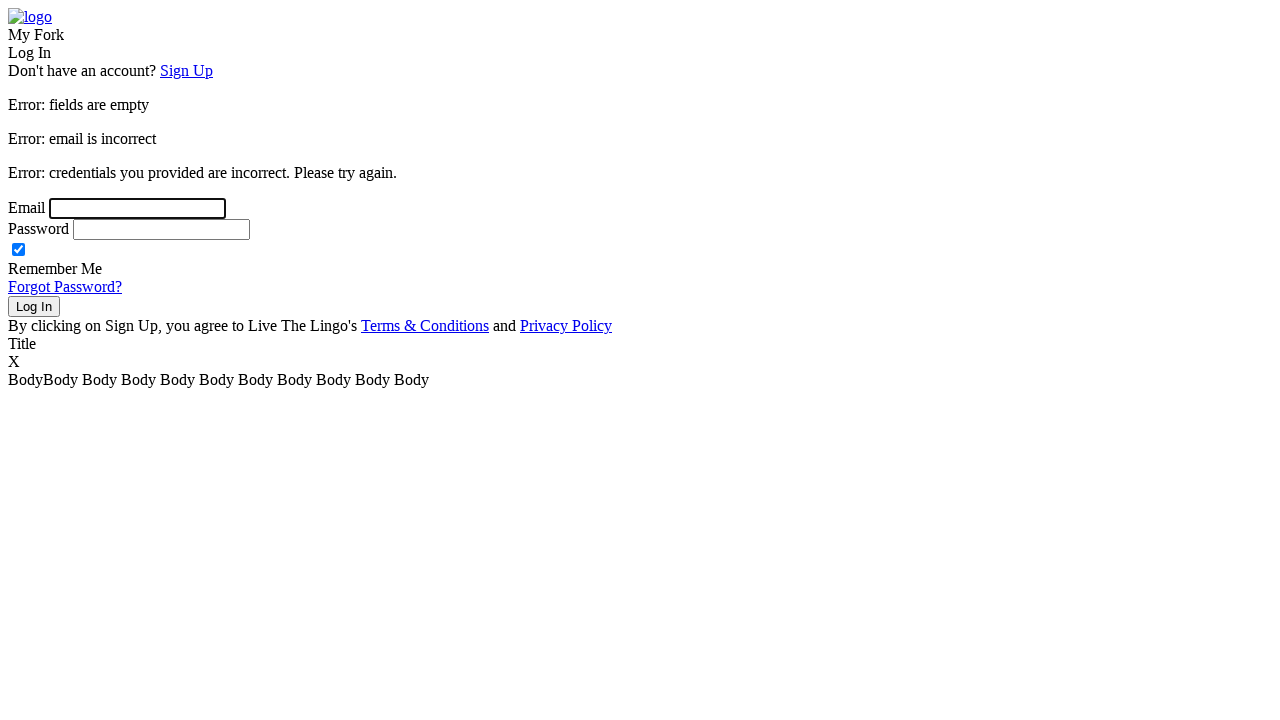

Assertion passed: Remember Me checkbox is checked by default
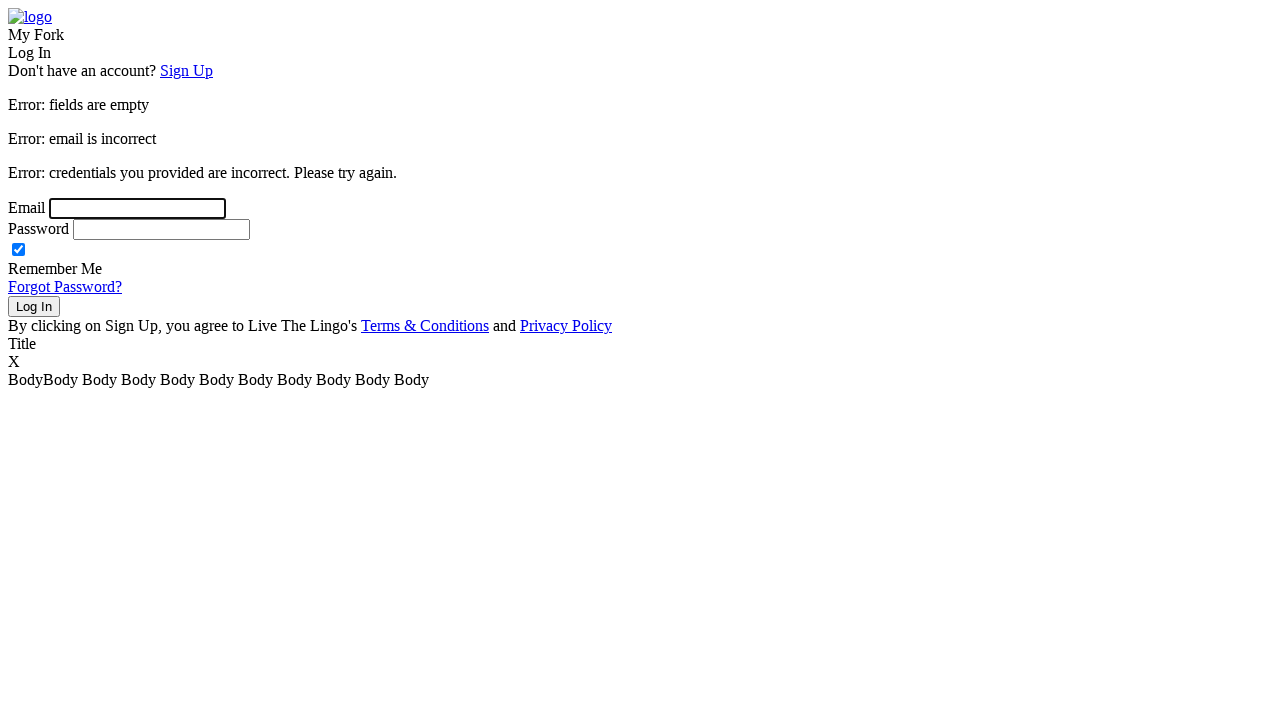

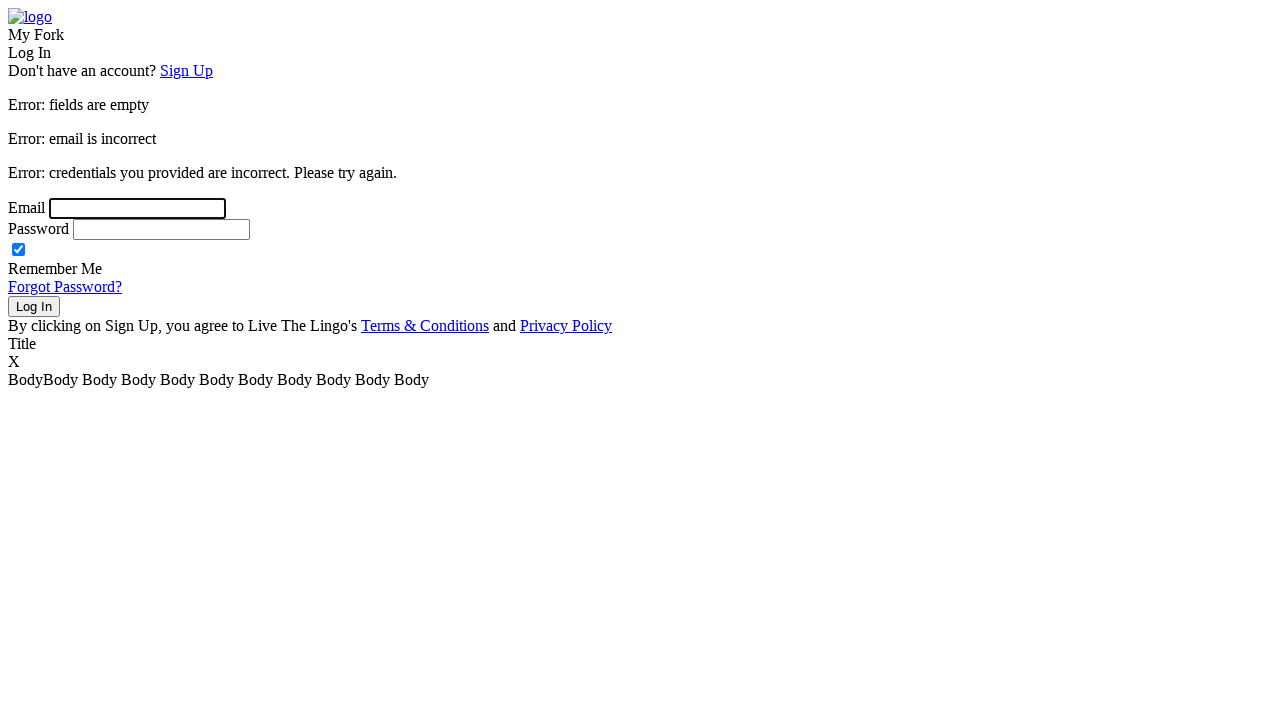